Tests pointer input with custom event properties by performing mouse movements and clicks on a pointer area, verifying that pointer events are captured.

Starting URL: https://selenium.dev/selenium/web/pointerActionsPage.html

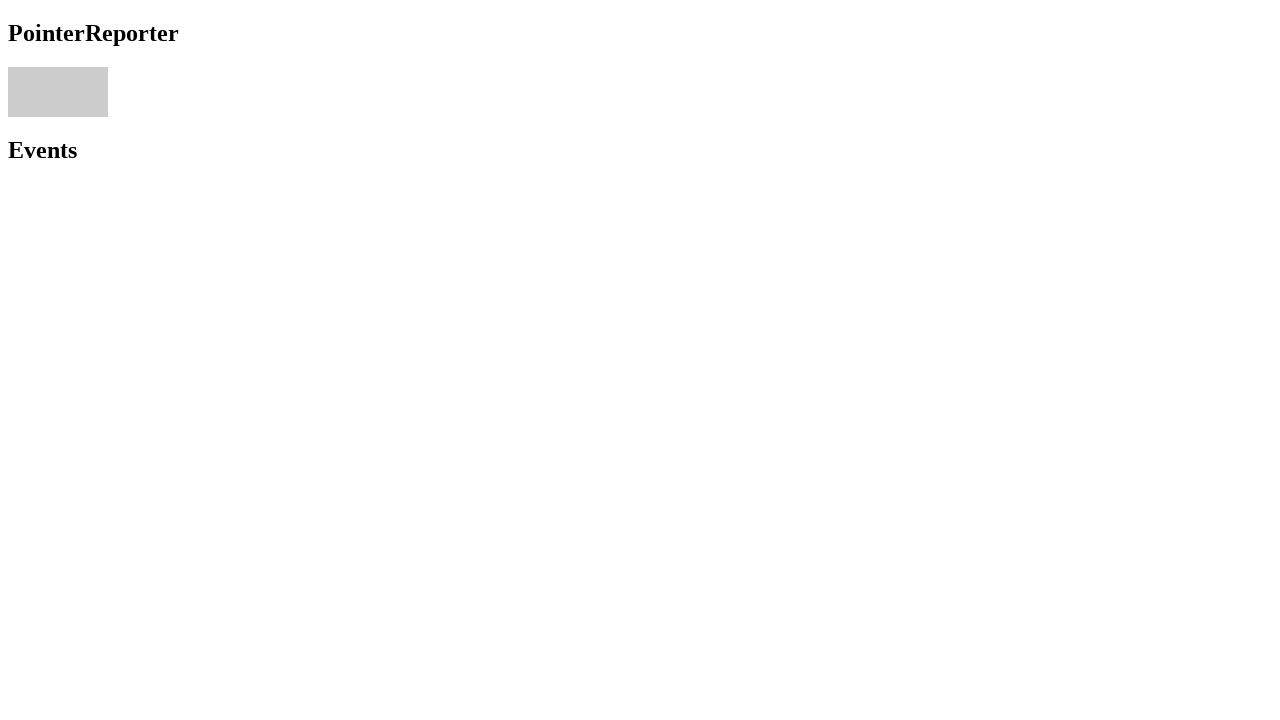

Located the pointer area element
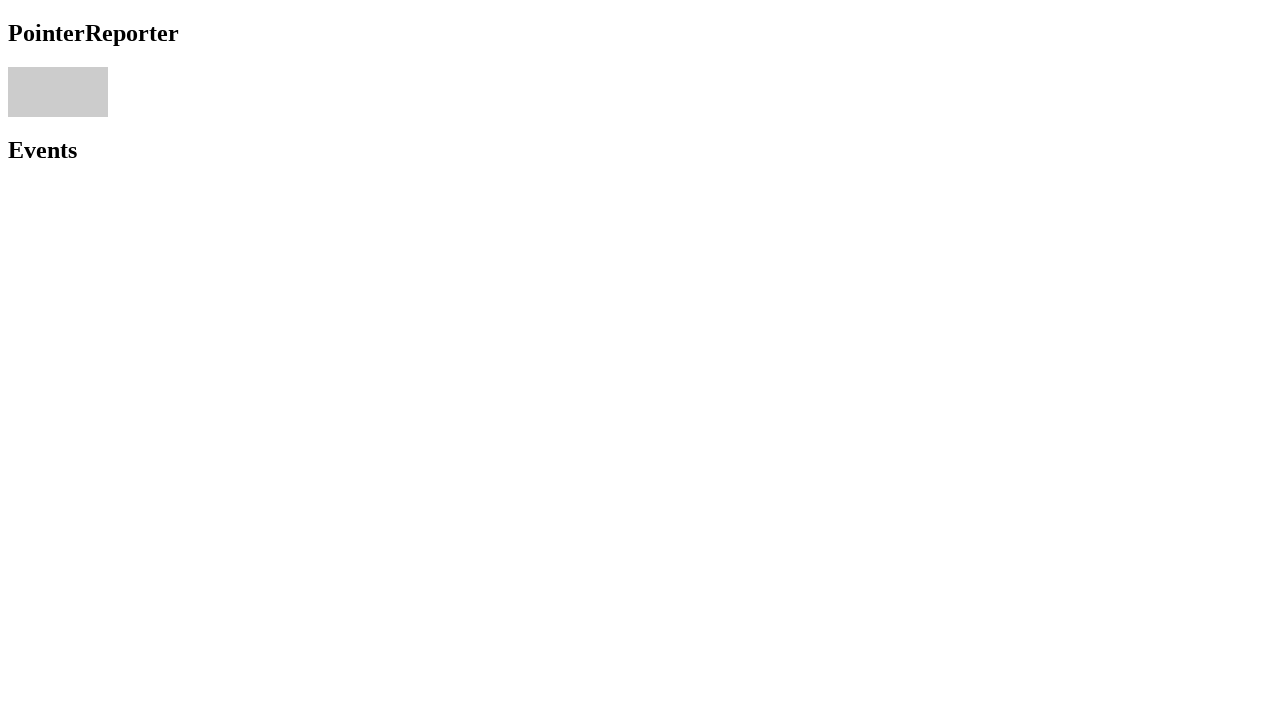

Pointer area element is now visible
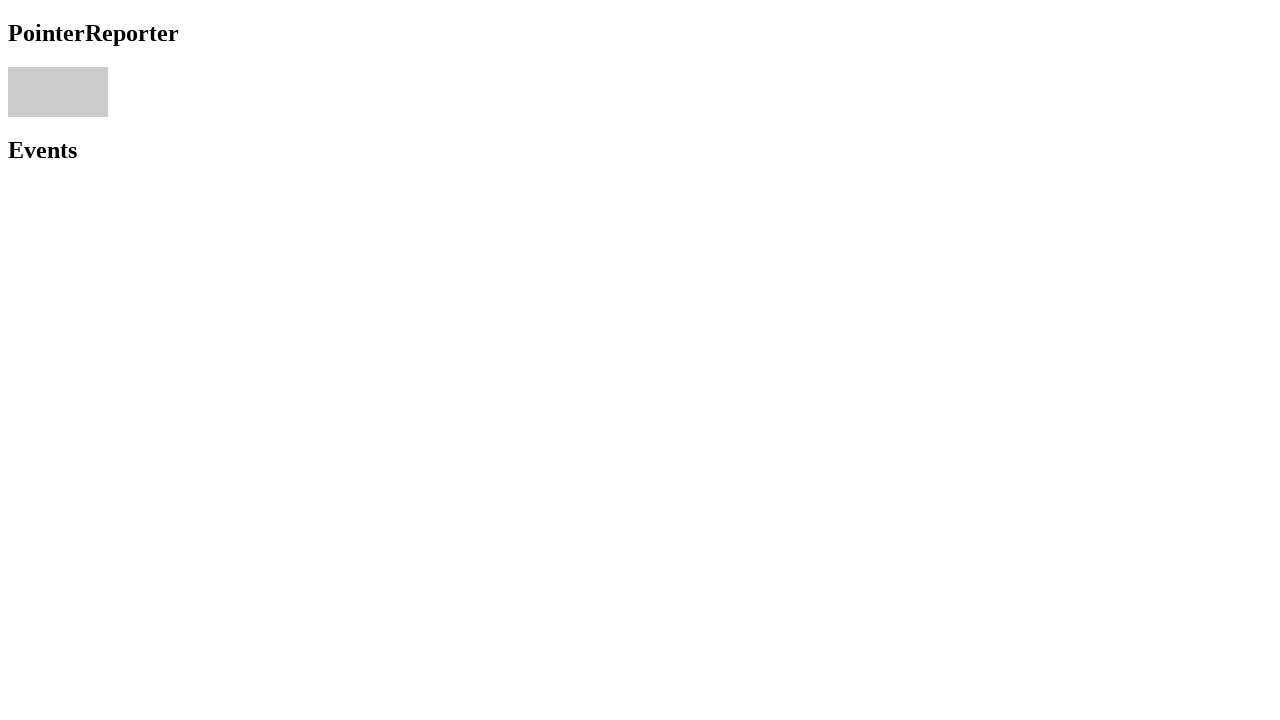

Calculated center coordinates of pointer area
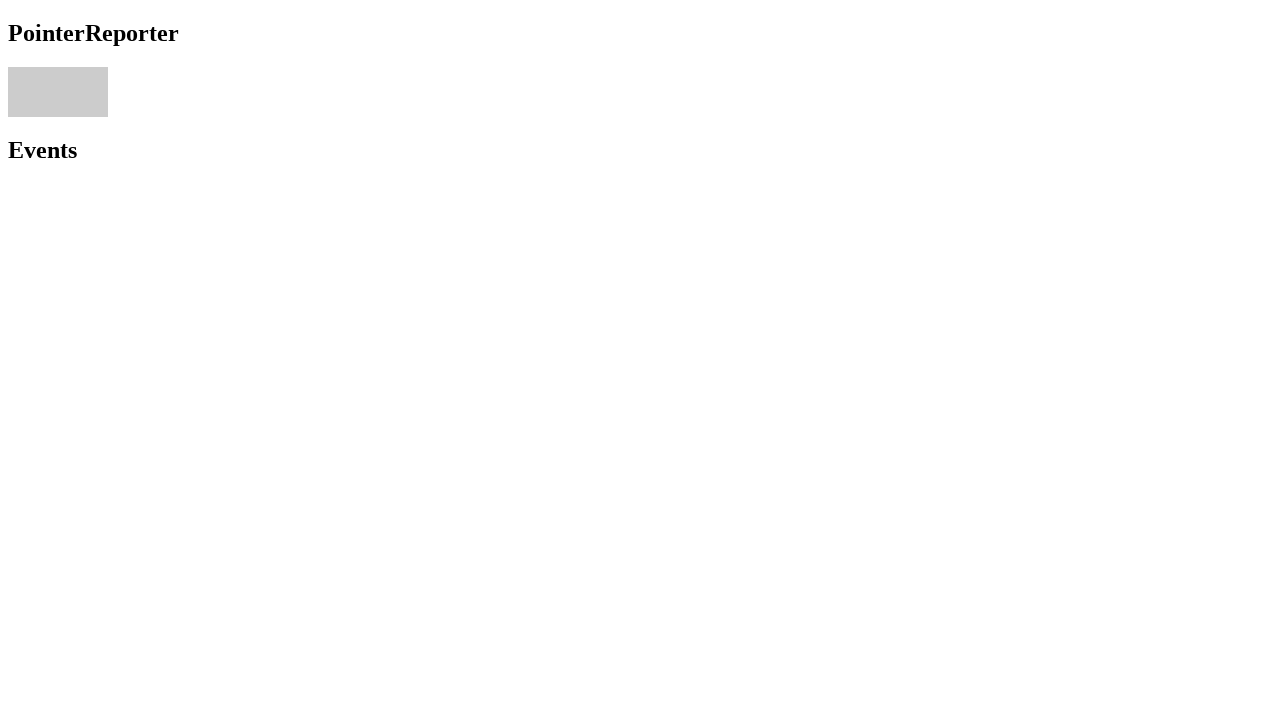

Moved mouse to center of pointer area at (58, 92)
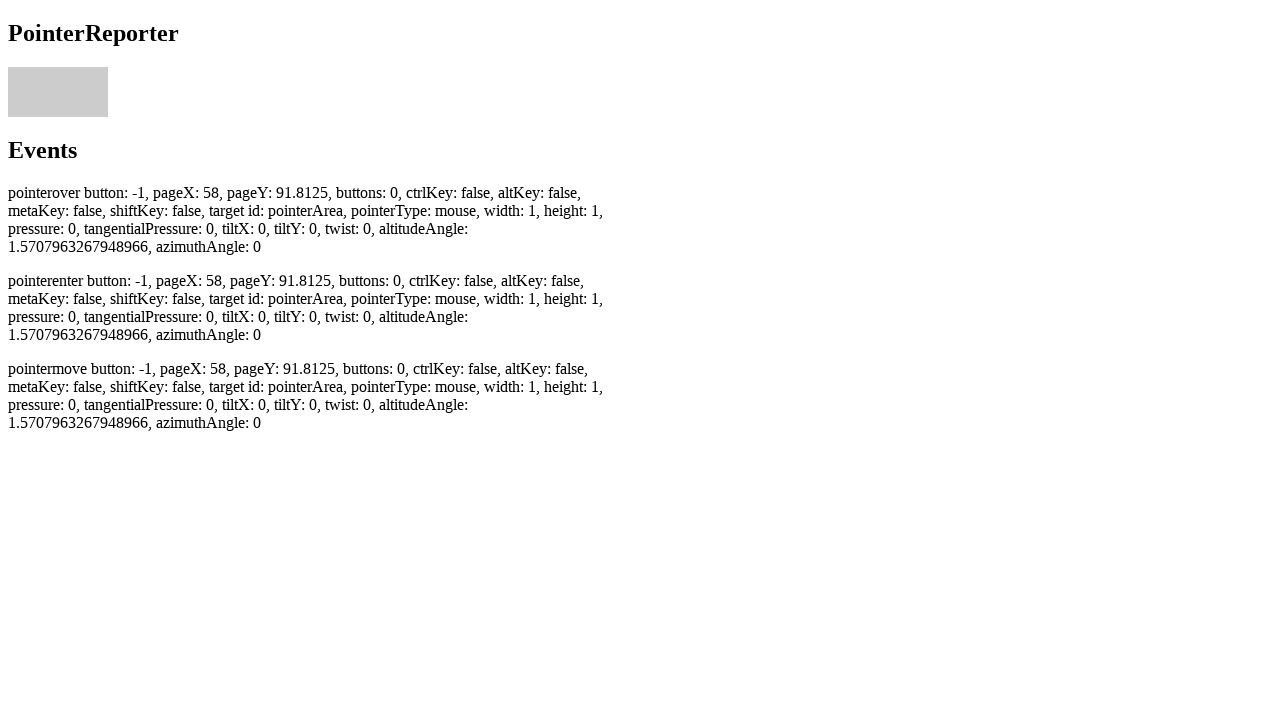

Pressed mouse button down at (58, 92)
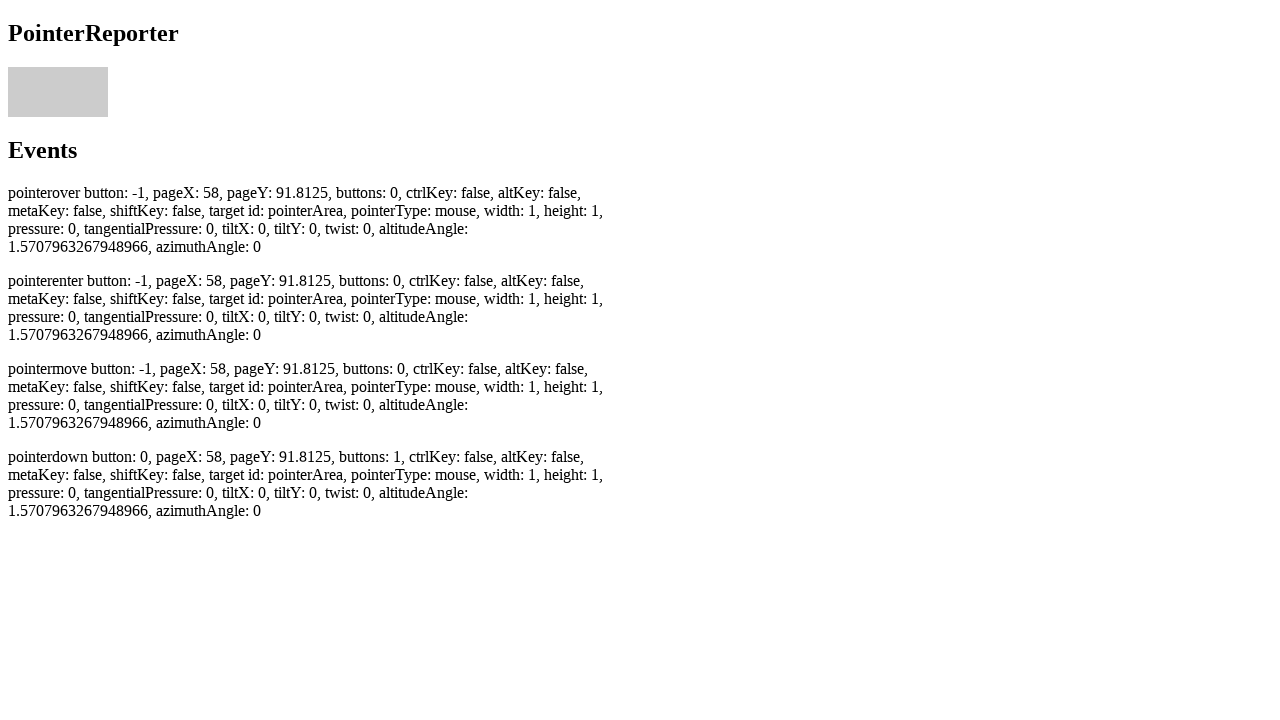

Moved mouse by 2 pixels in x and y directions at (60, 94)
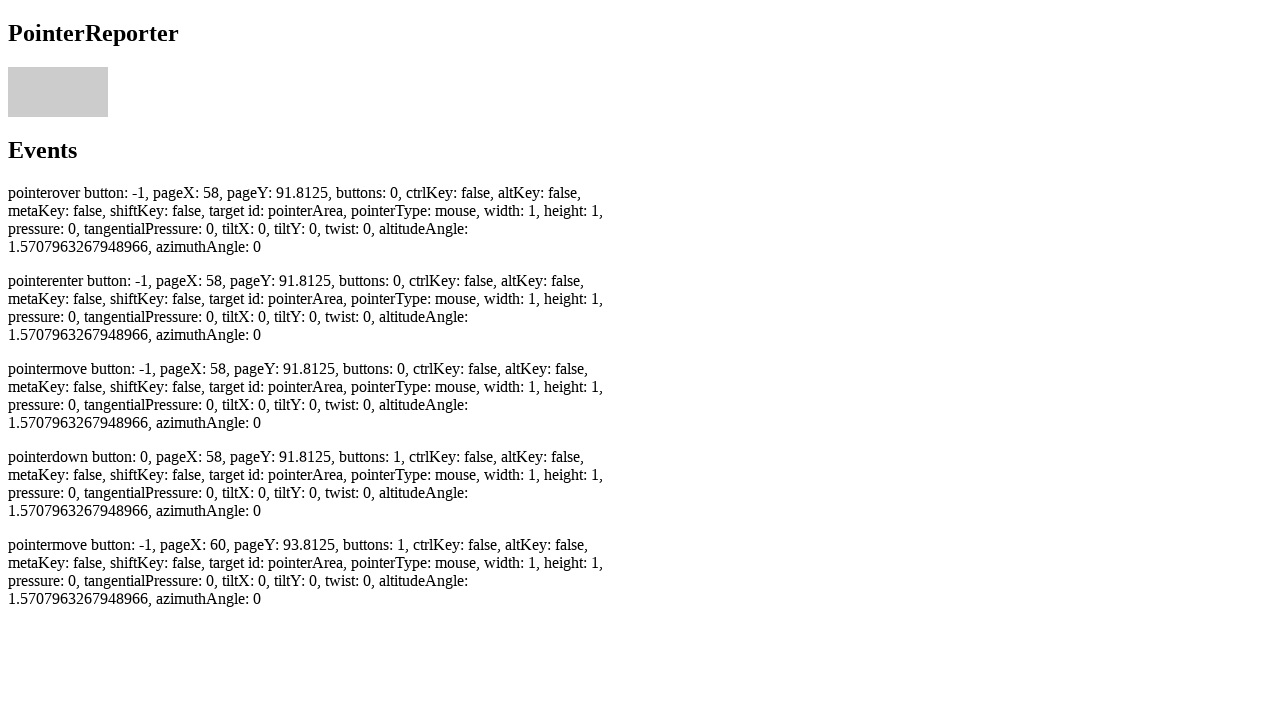

Released mouse button at (60, 94)
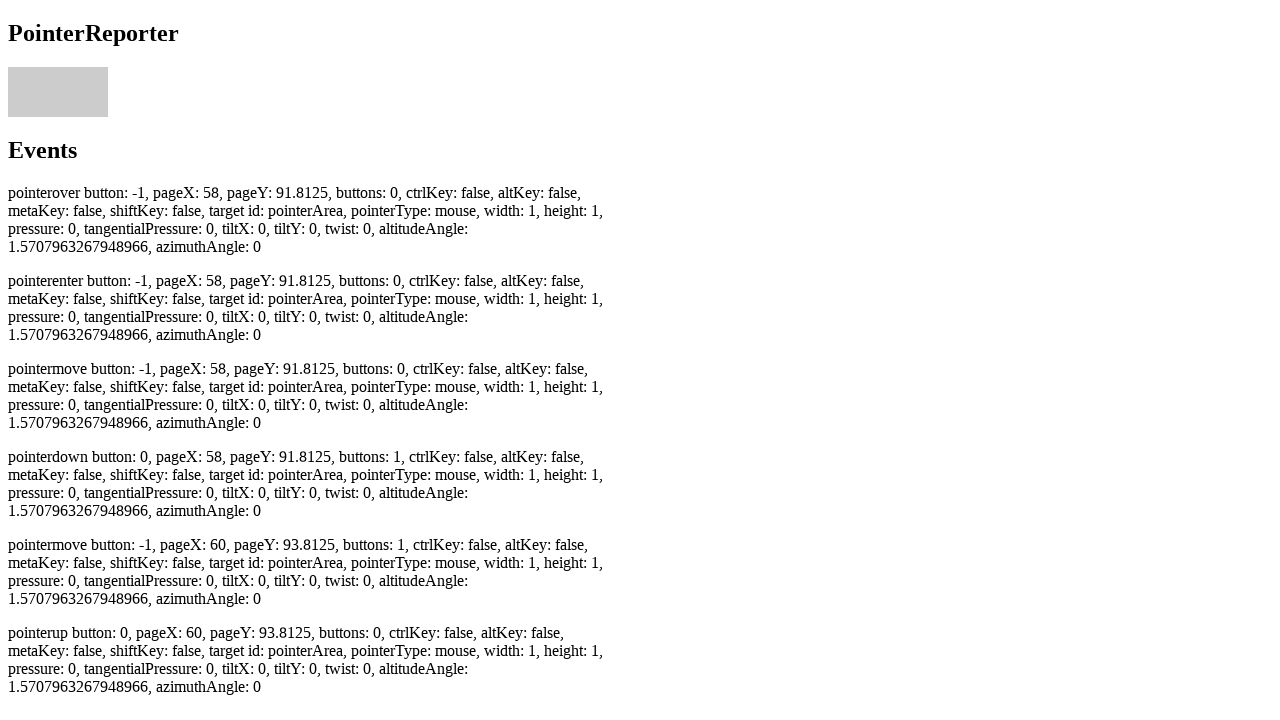

Pointer up event was captured
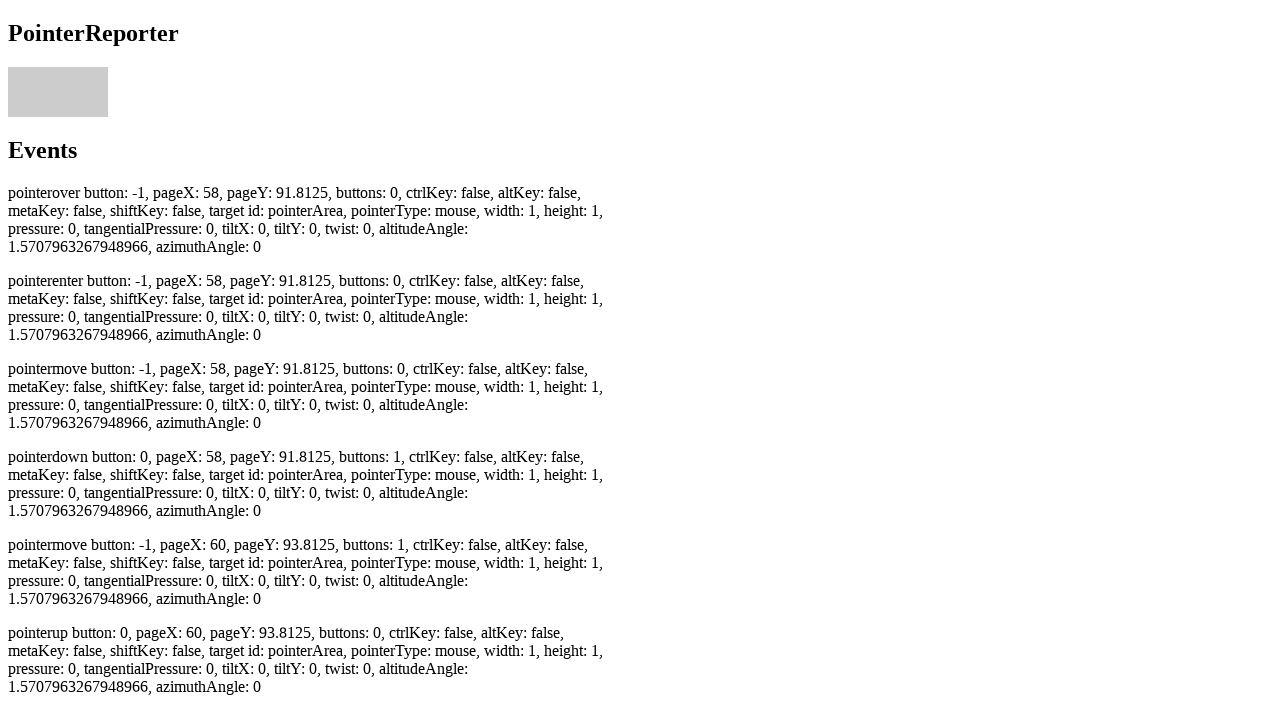

Pointer move event was captured
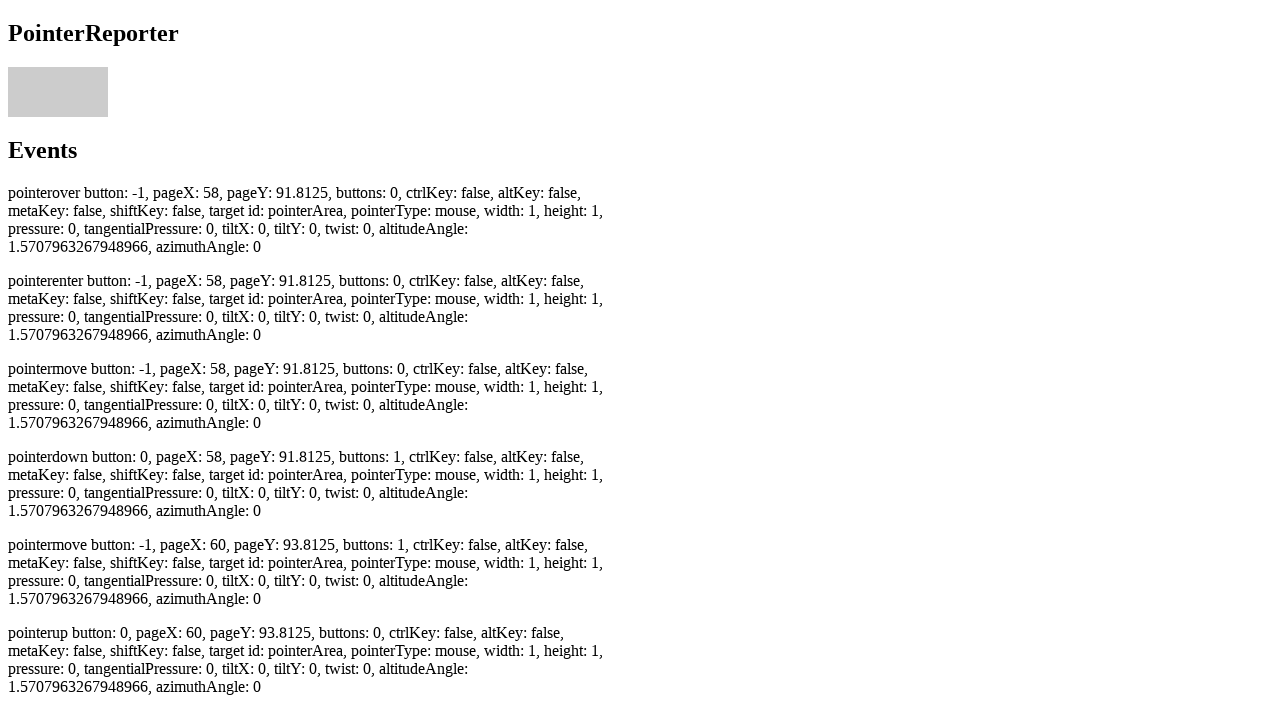

Pointer down event was captured
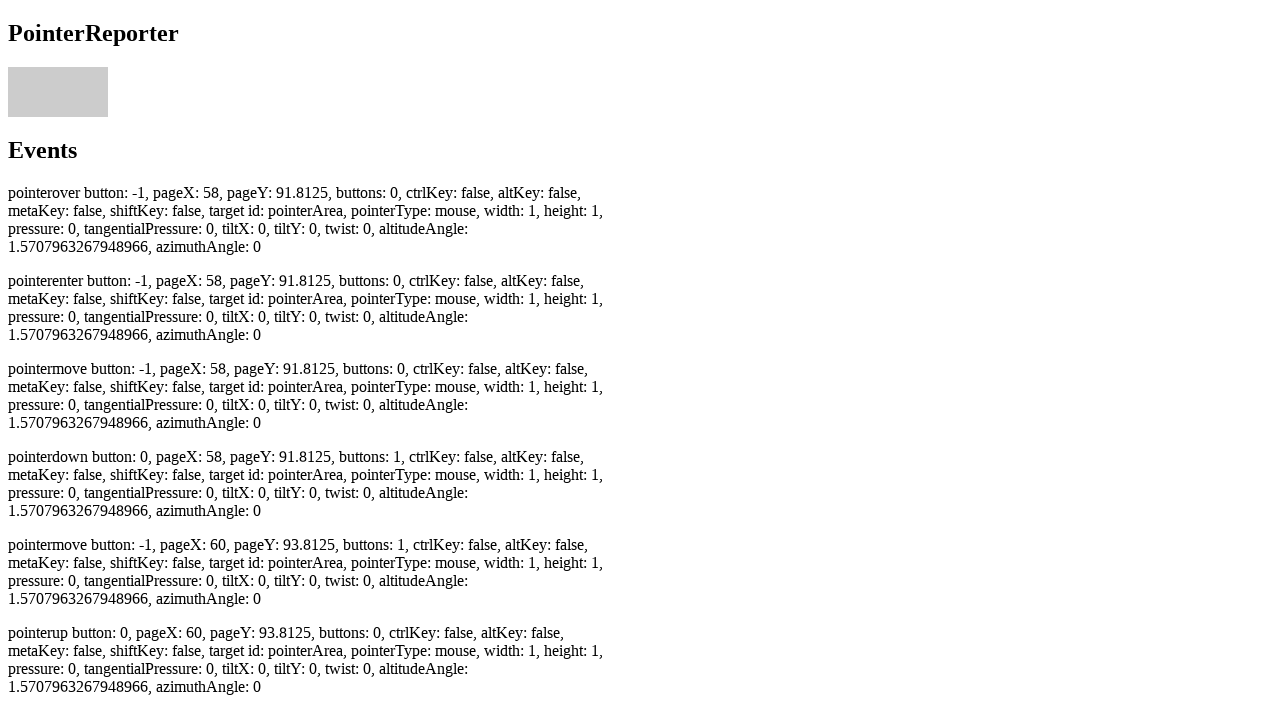

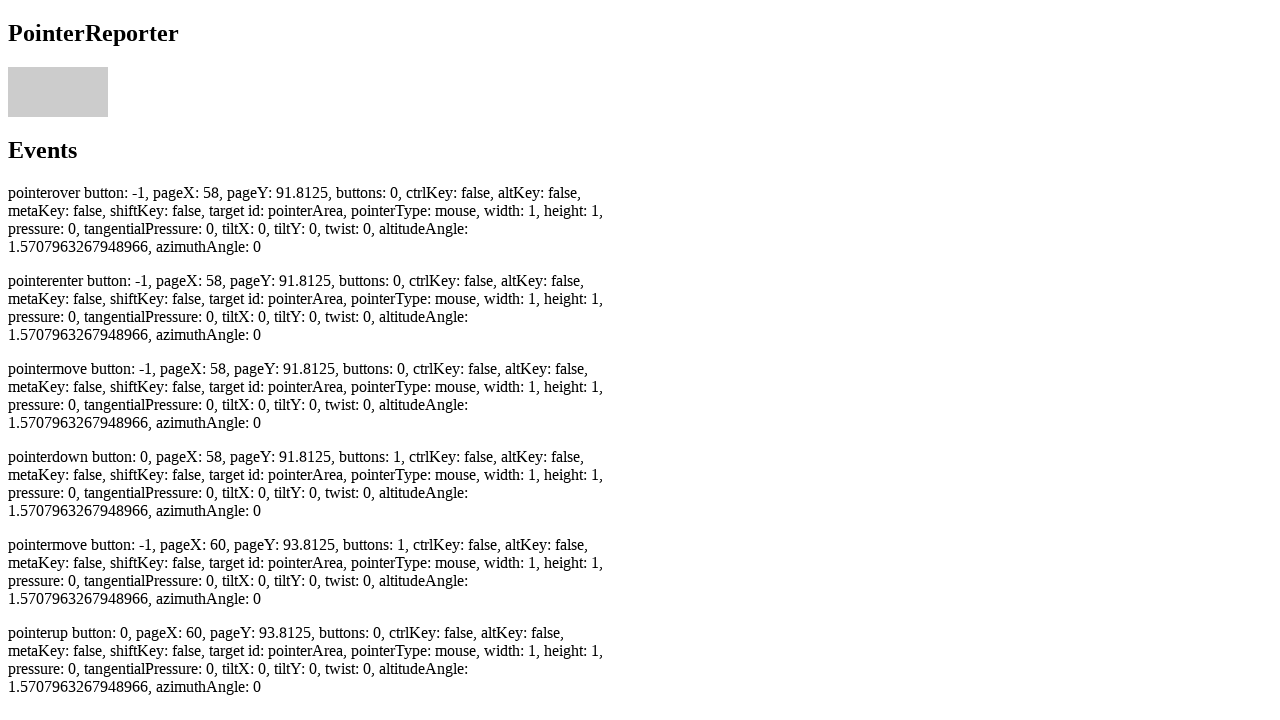